Tests drag and drop functionality on jQuery UI demo page by dragging an element onto a droppable target within an iframe

Starting URL: https://jqueryui.com/droppable/

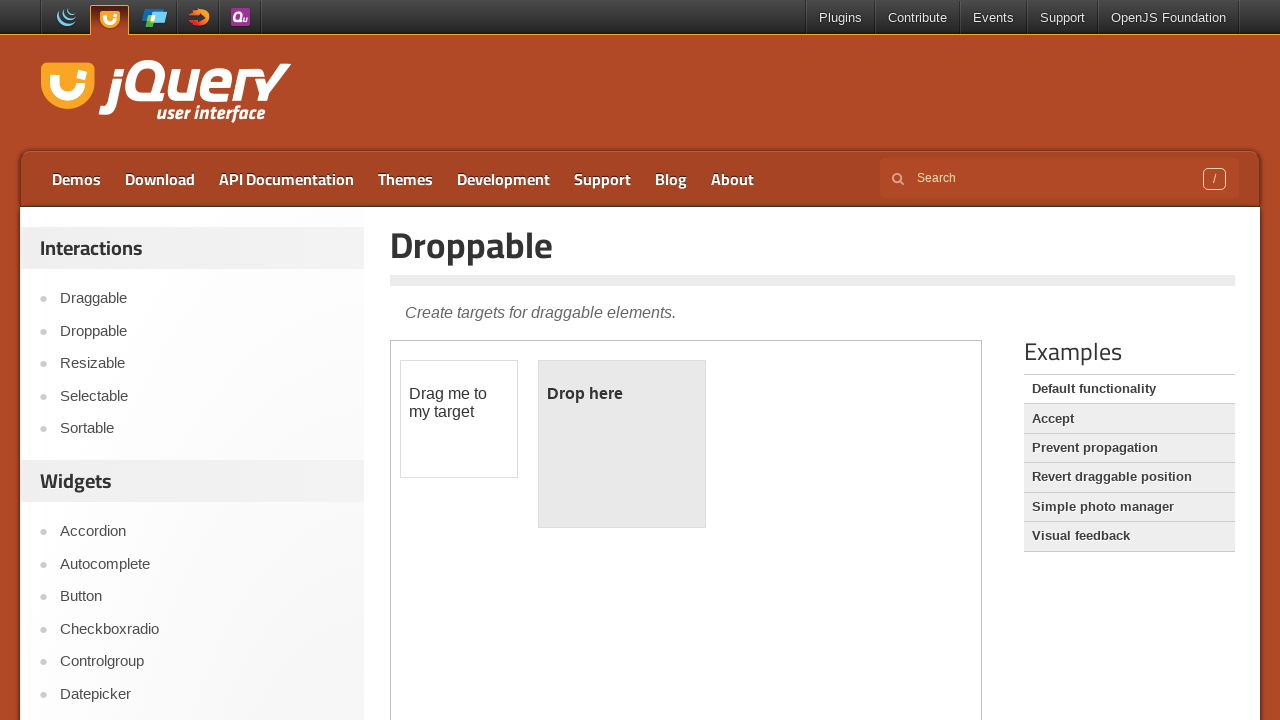

Located the demo iframe for drag and drop test
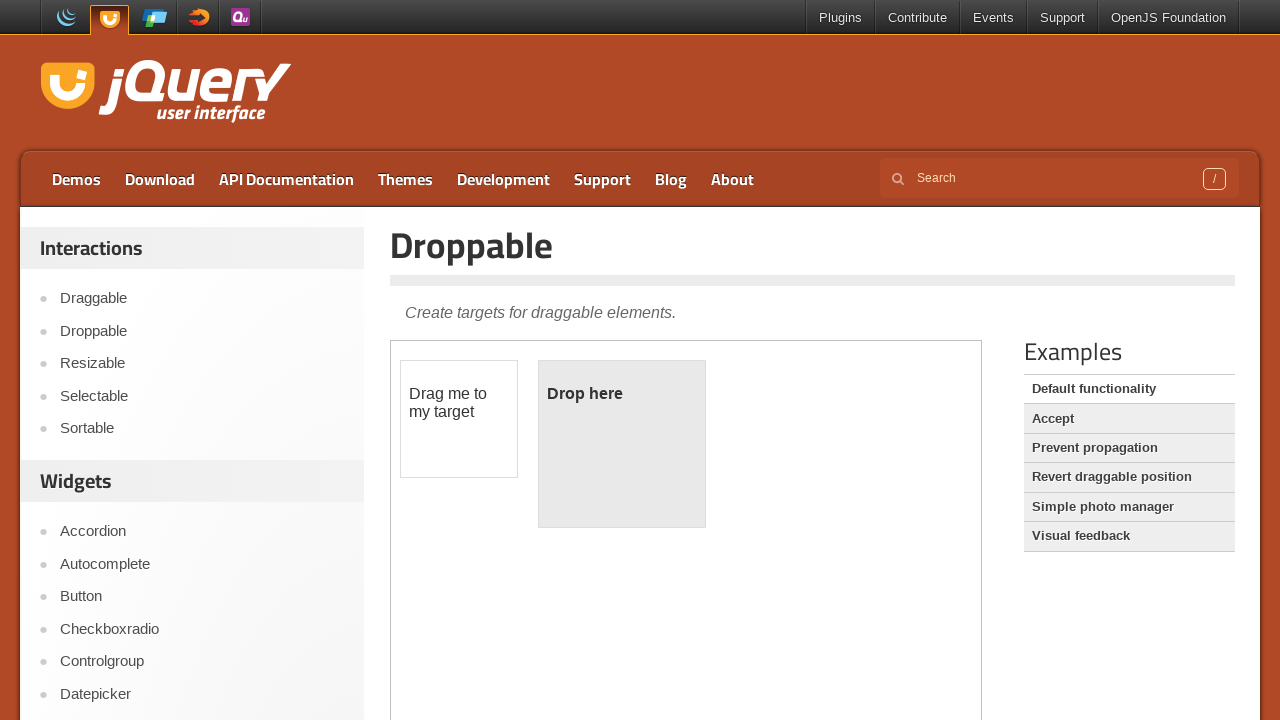

Located the draggable element within the iframe
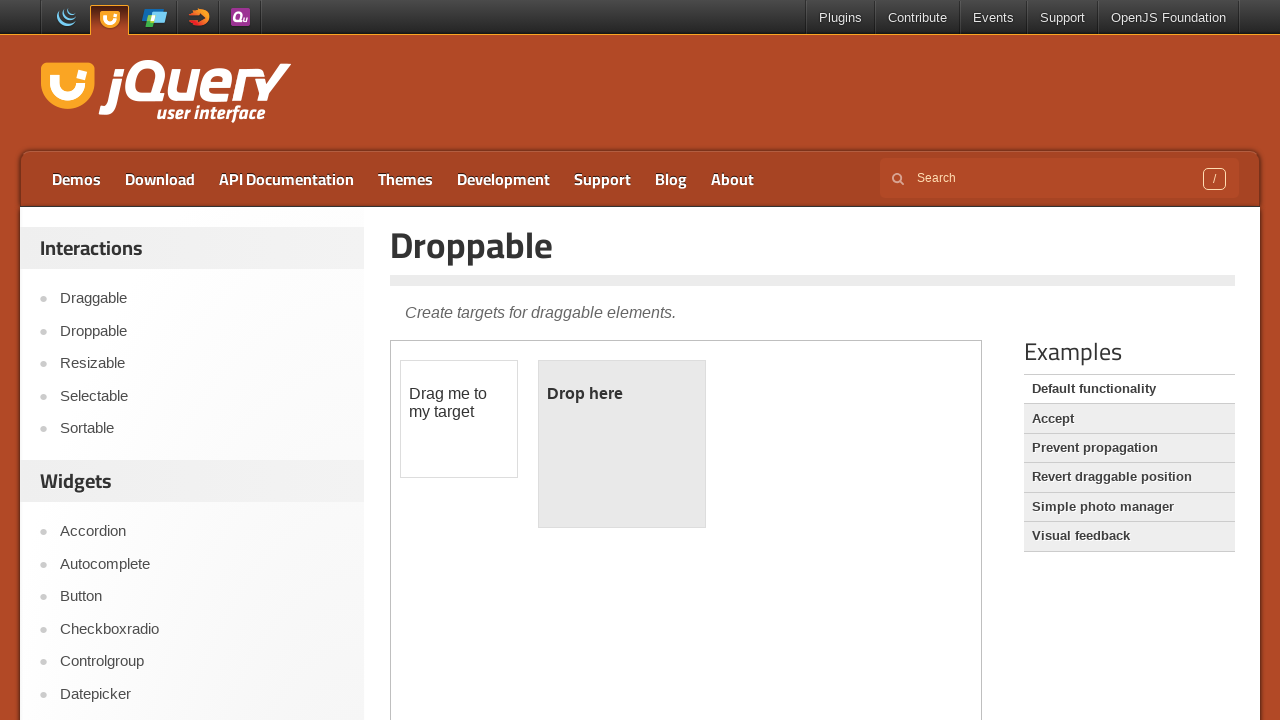

Located the droppable target element within the iframe
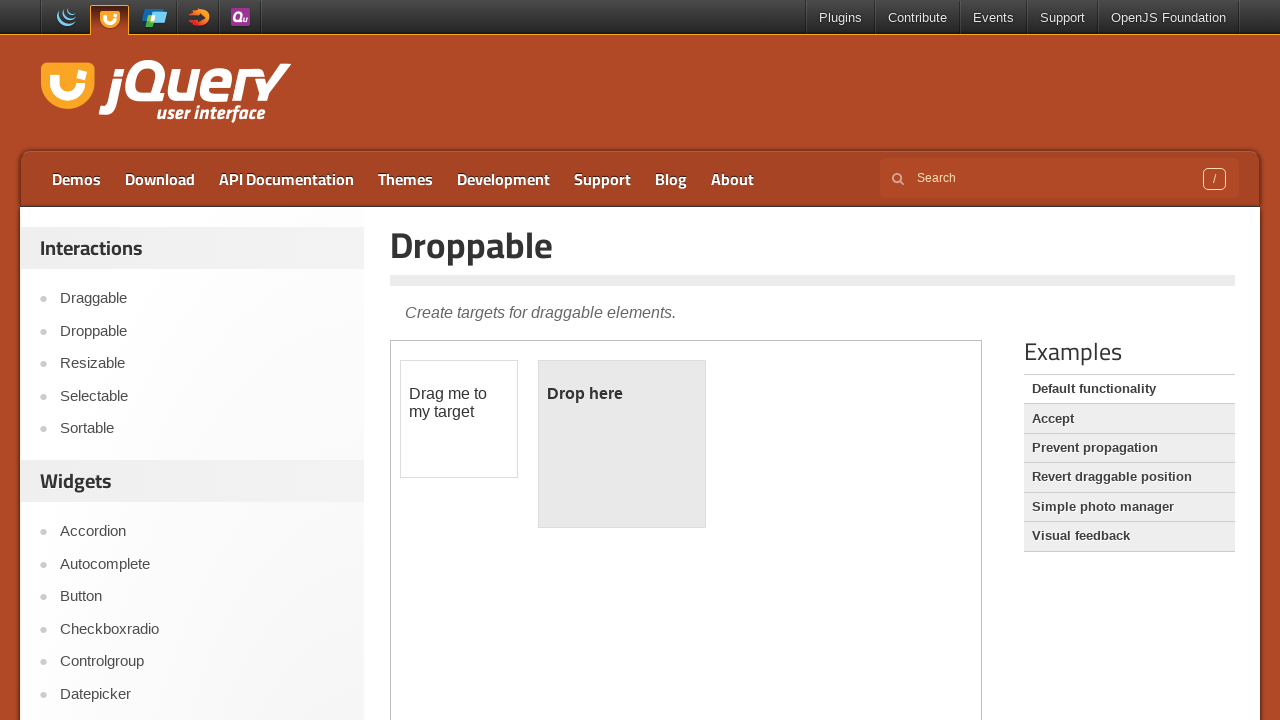

Dragged the draggable element onto the droppable target at (622, 444)
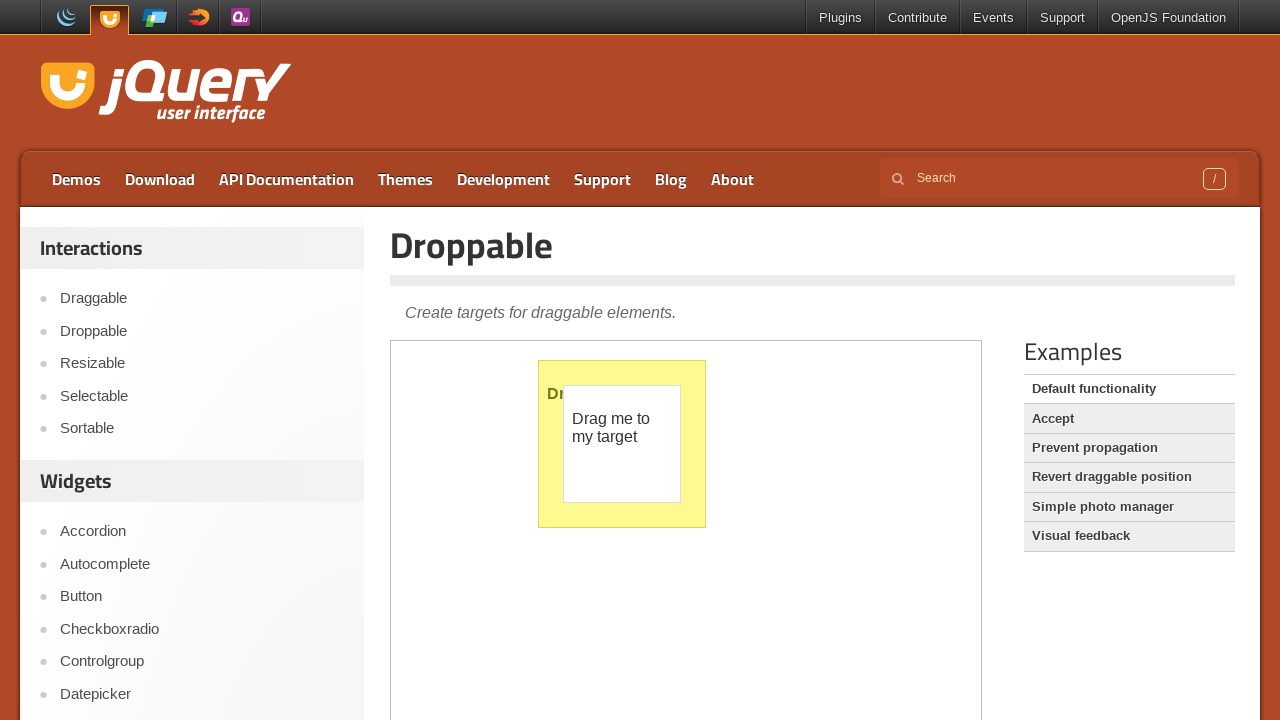

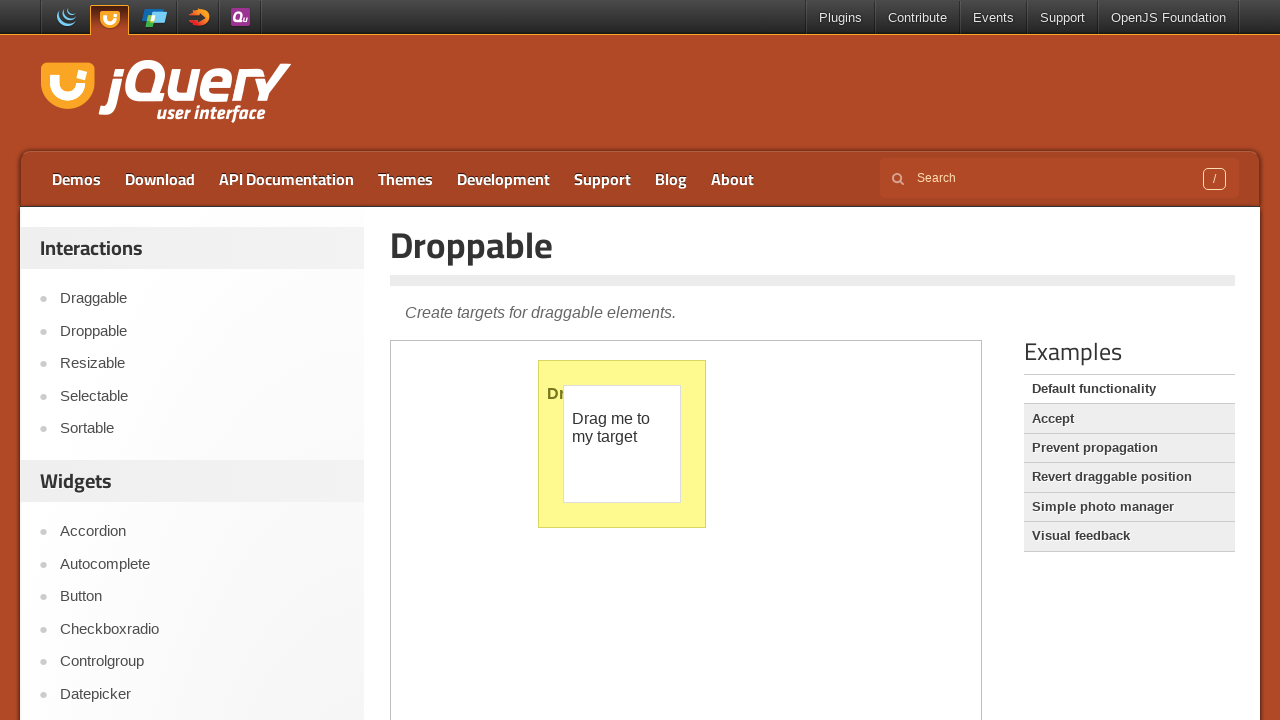